Tests JavaScript alert handling by clicking a button that triggers an alert, accepting it, and verifying the result message

Starting URL: https://the-internet.herokuapp.com/javascript_alerts

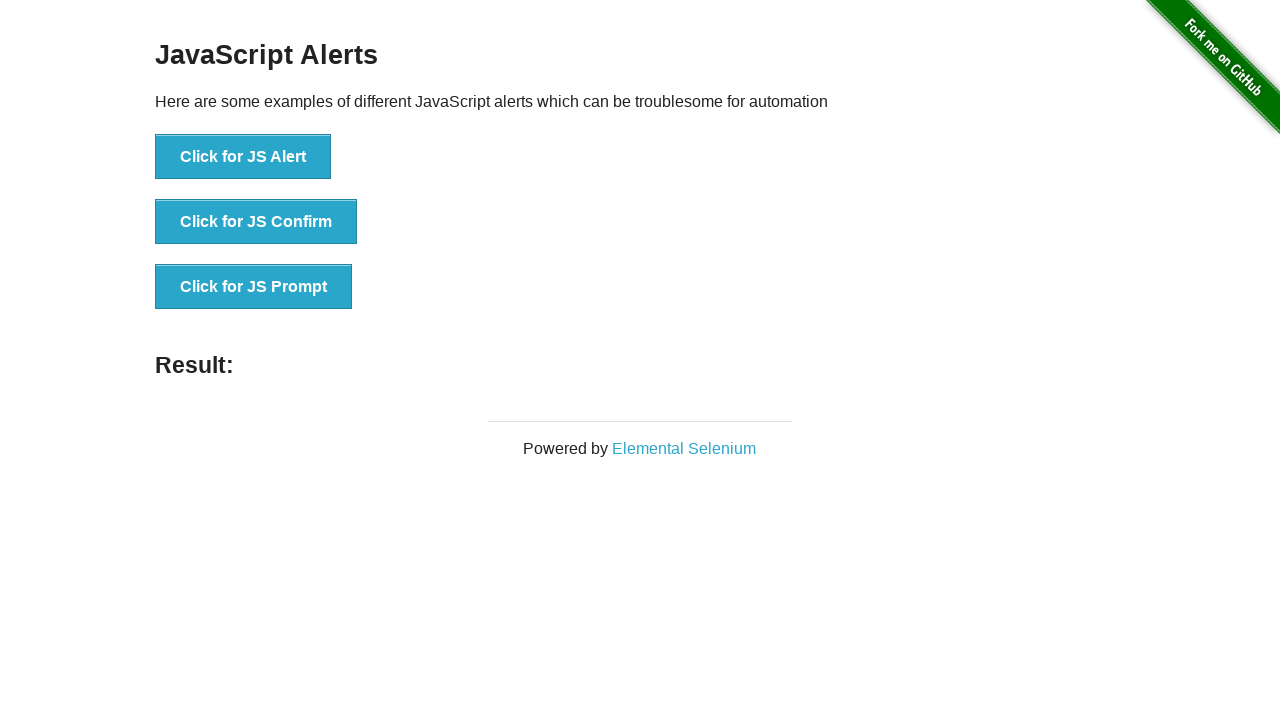

Navigated to JavaScript alerts test page
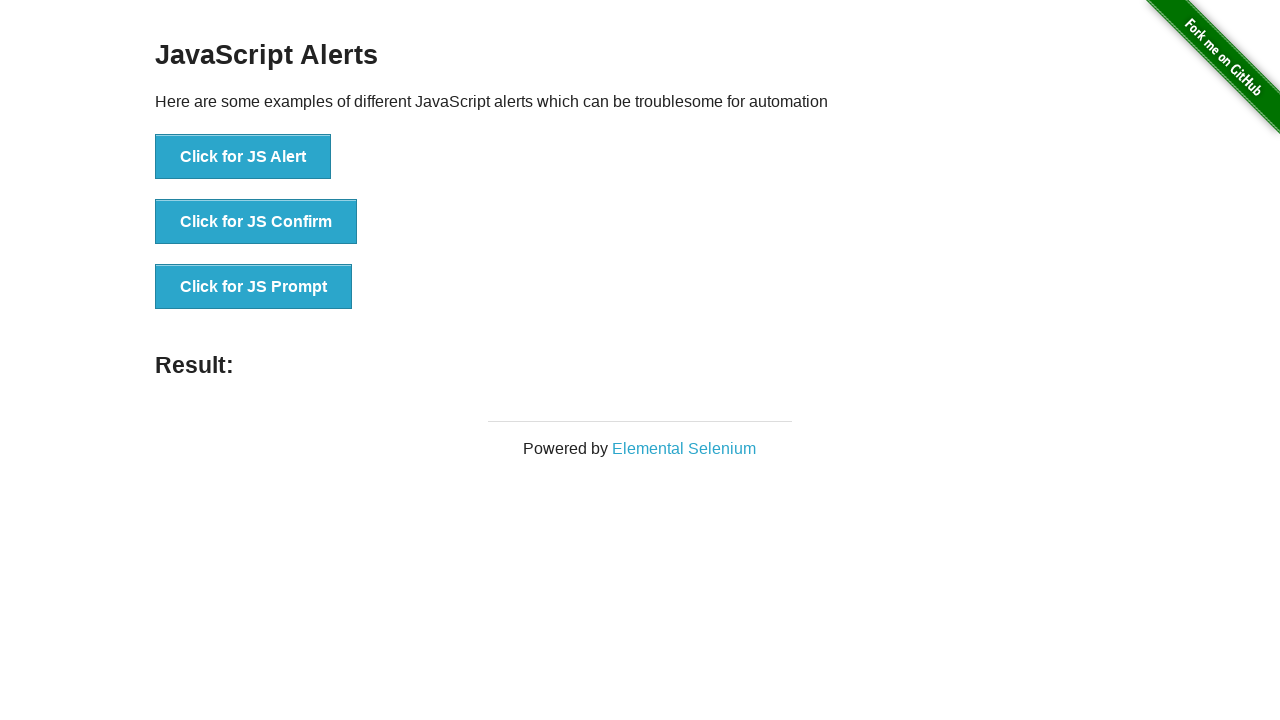

Clicked button to trigger JavaScript alert at (243, 157) on xpath=//button[text()='Click for JS Alert']
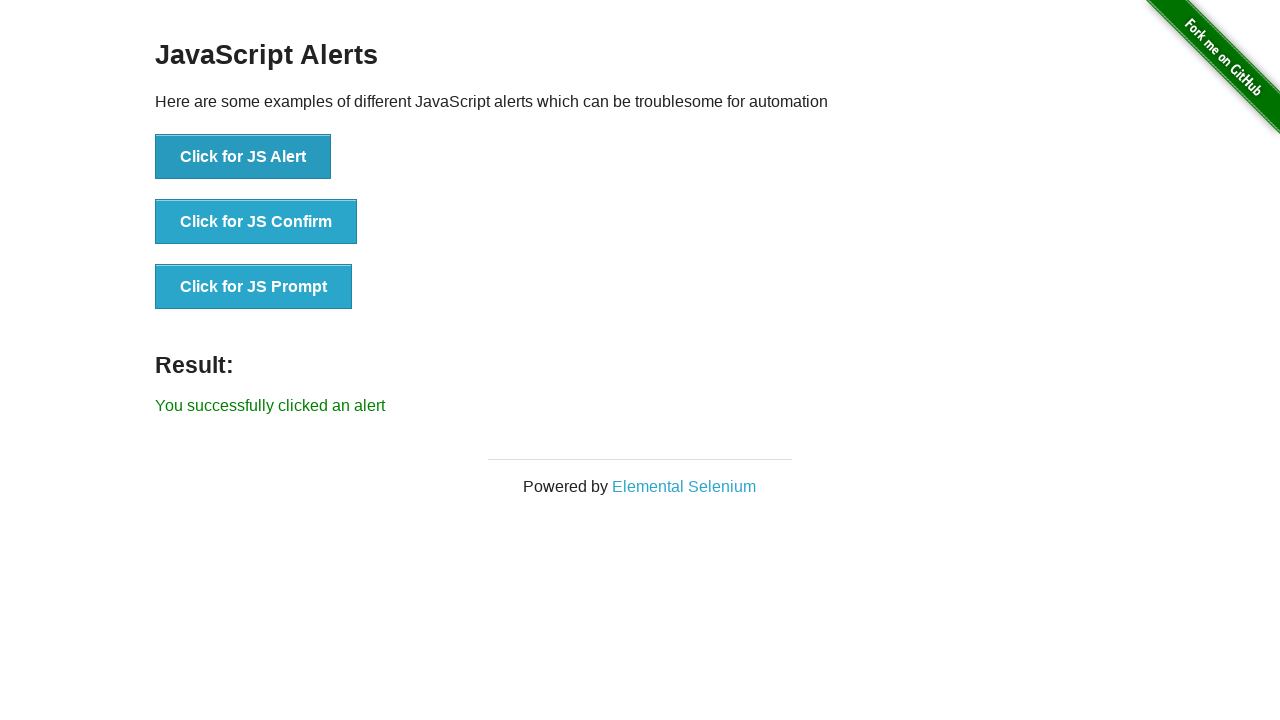

Set up dialog handler to accept alerts
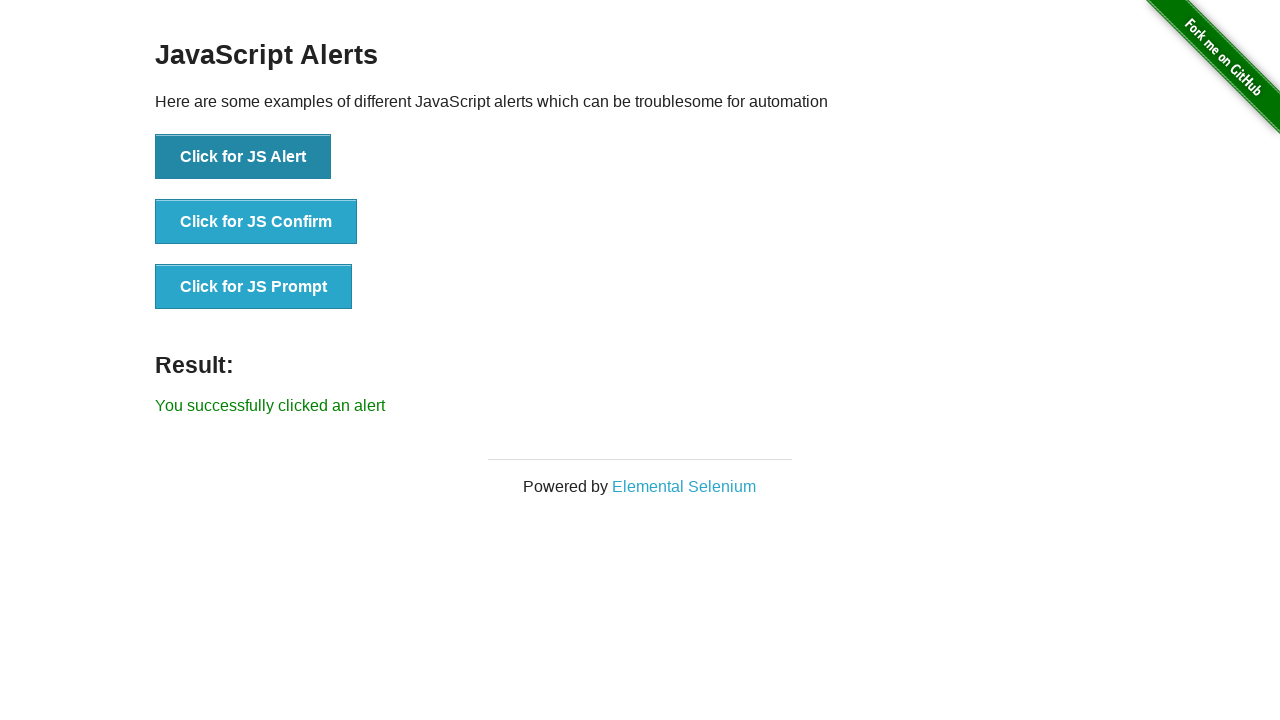

Clicked alert button and accepted the JavaScript alert at (243, 157) on xpath=//button[text()='Click for JS Alert']
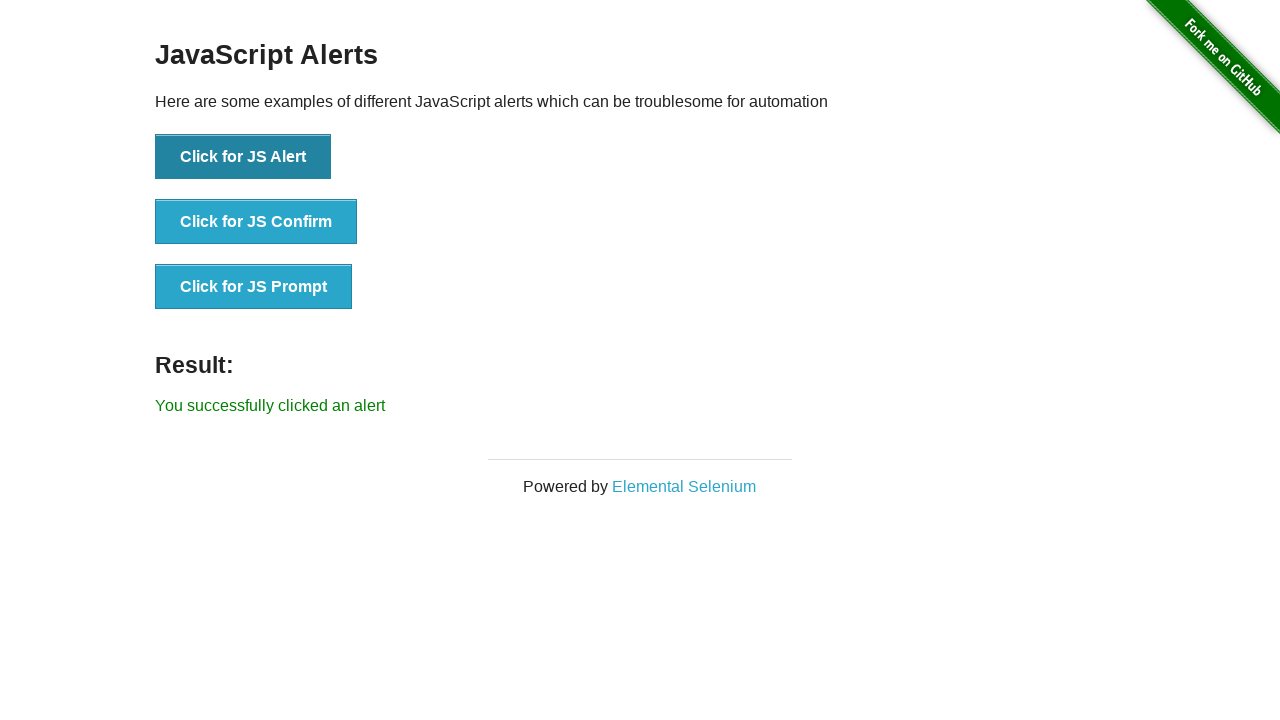

Result message element loaded
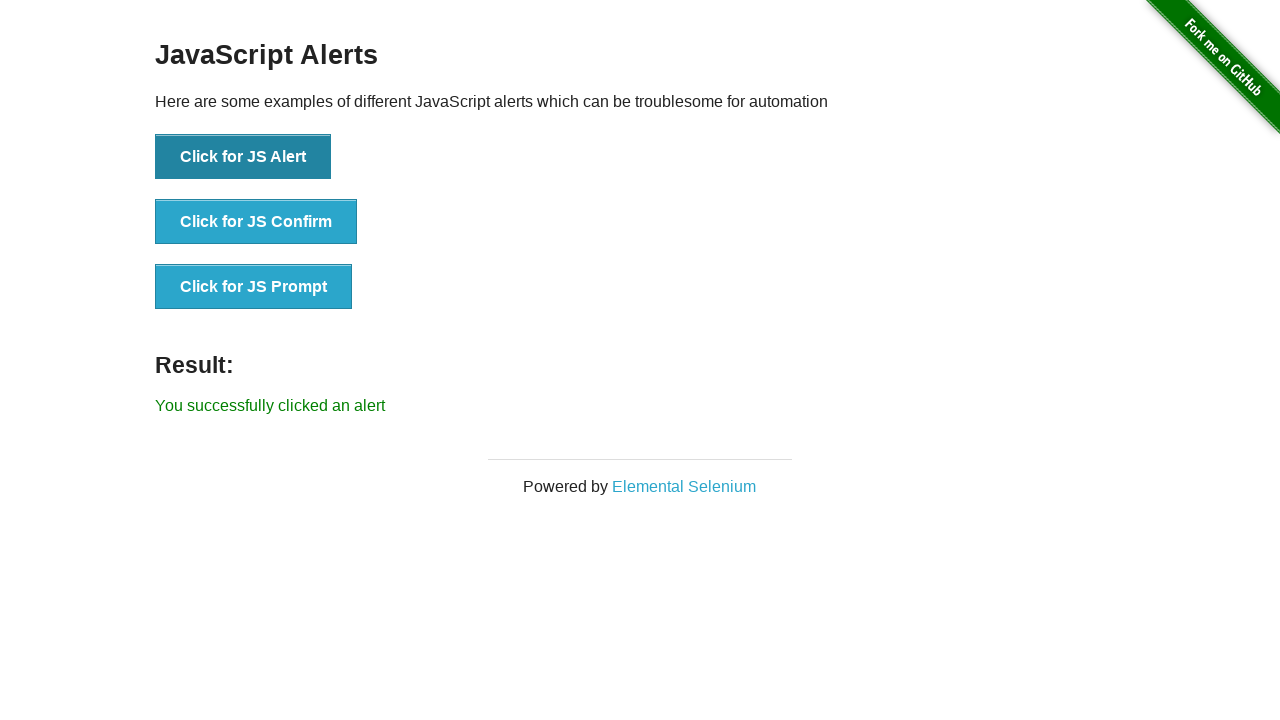

Retrieved result text: 'You successfully clicked an alert'
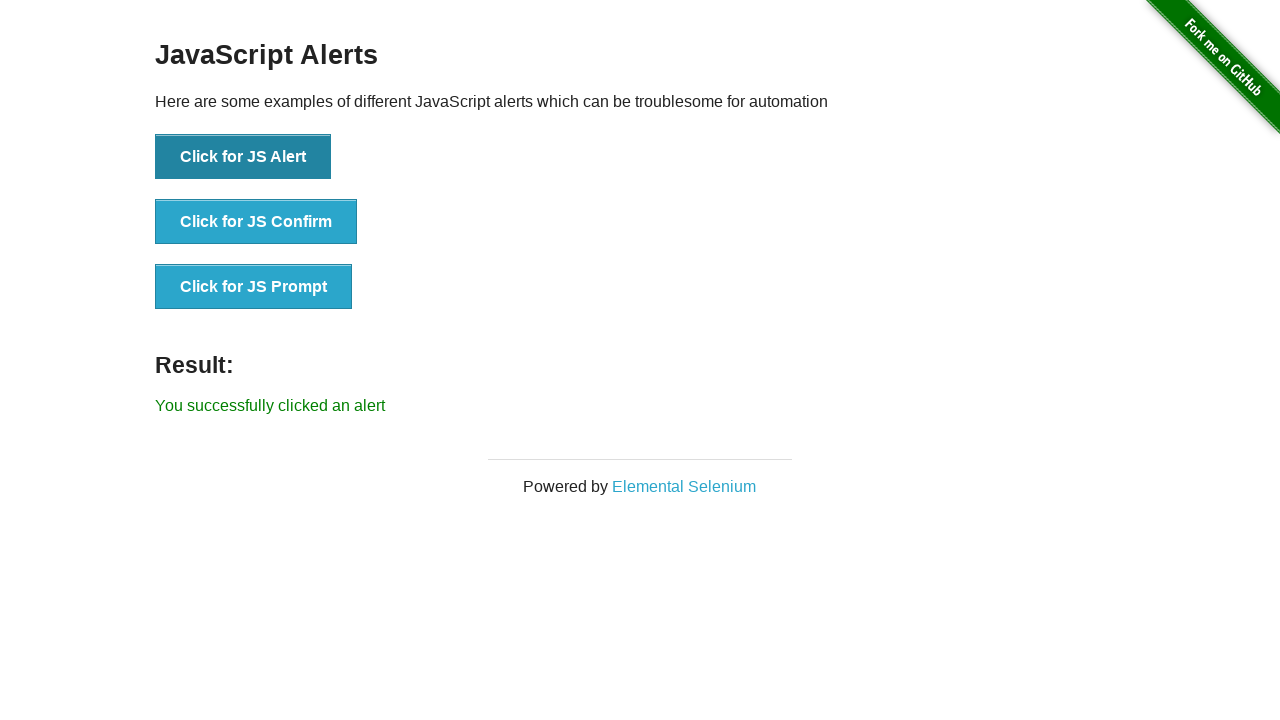

Verified alert acceptance result message
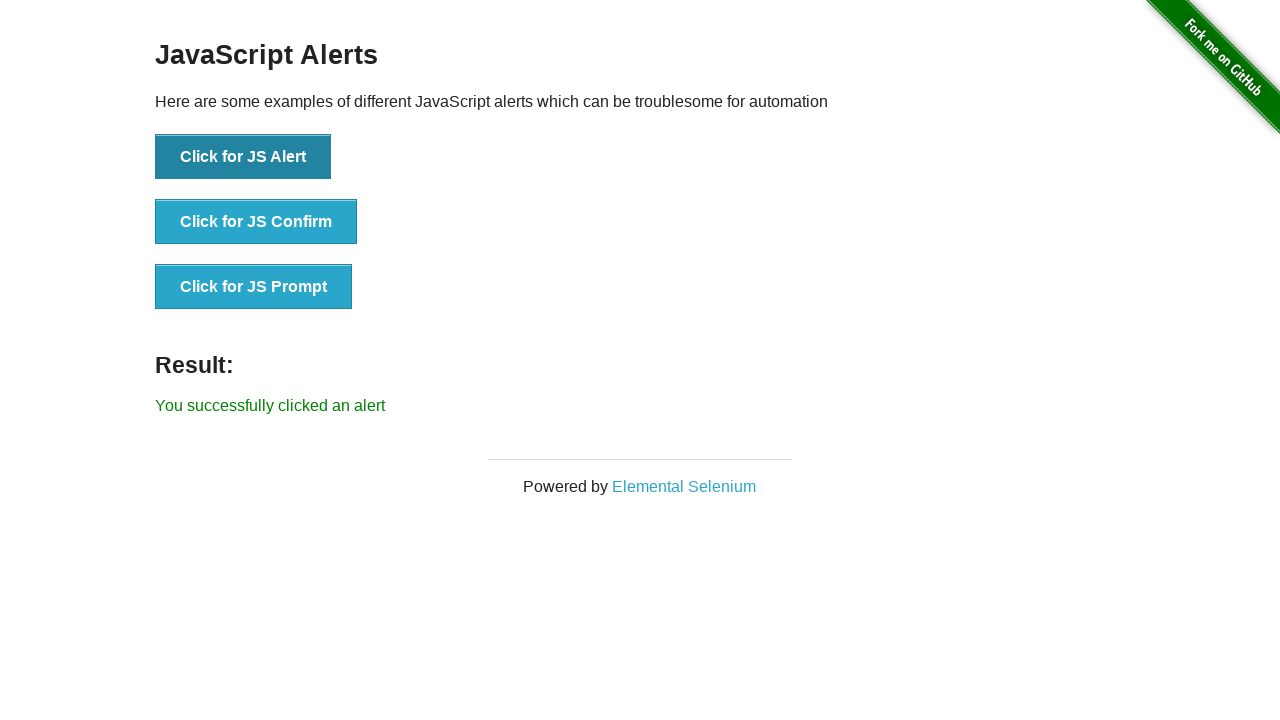

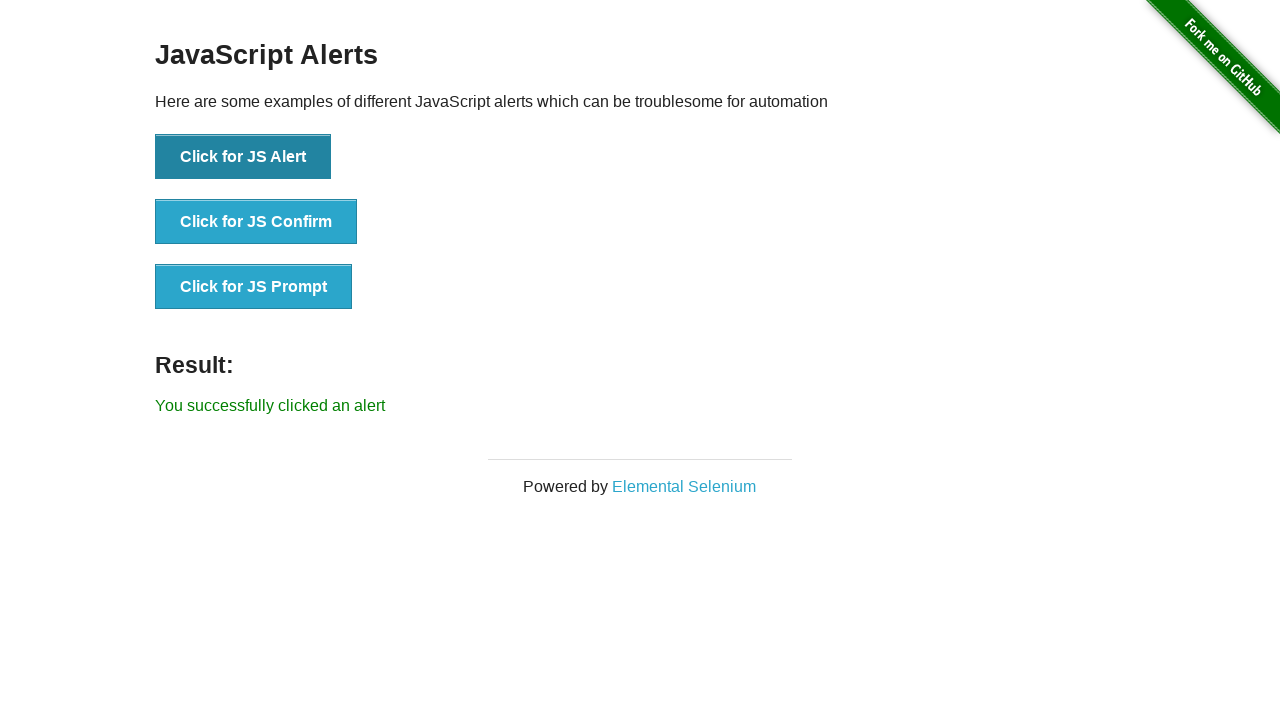